Tests the search functionality on dev.to by entering a search phrase and verifying that the top search results contain the phrase in their title or snippet.

Starting URL: https://dev.to

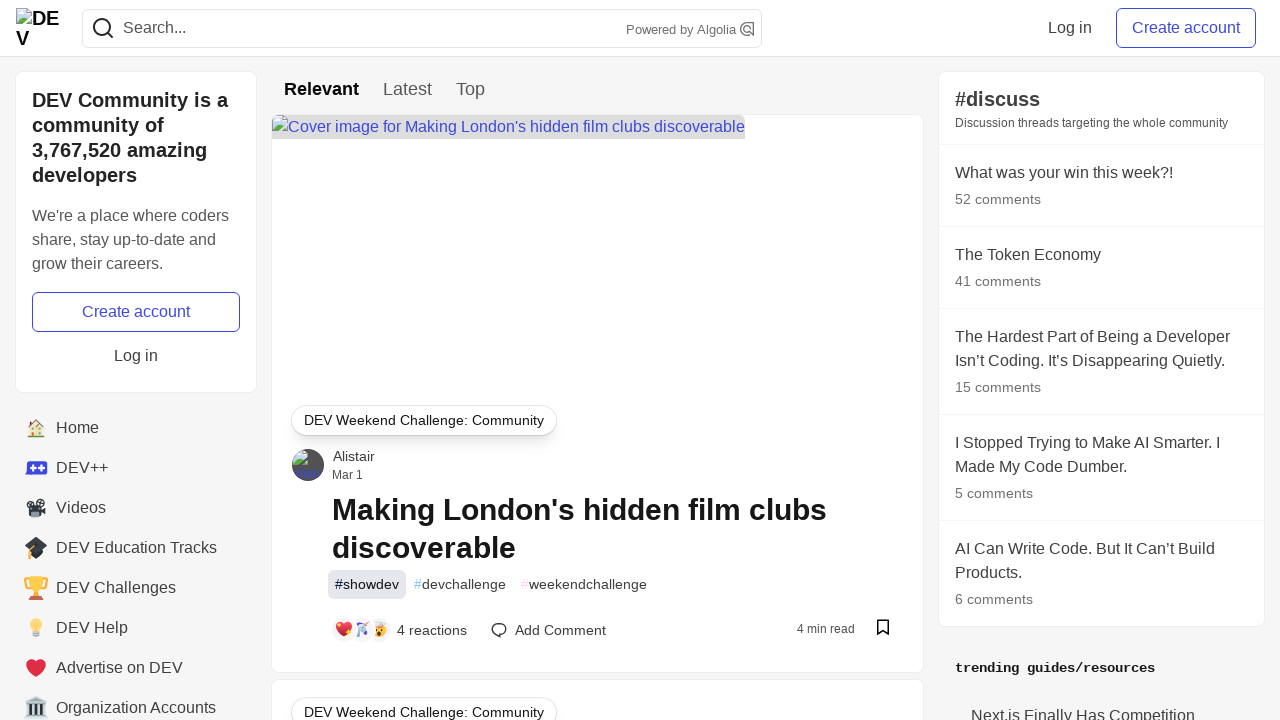

Filled search field with 'selenium' on input[name='q']
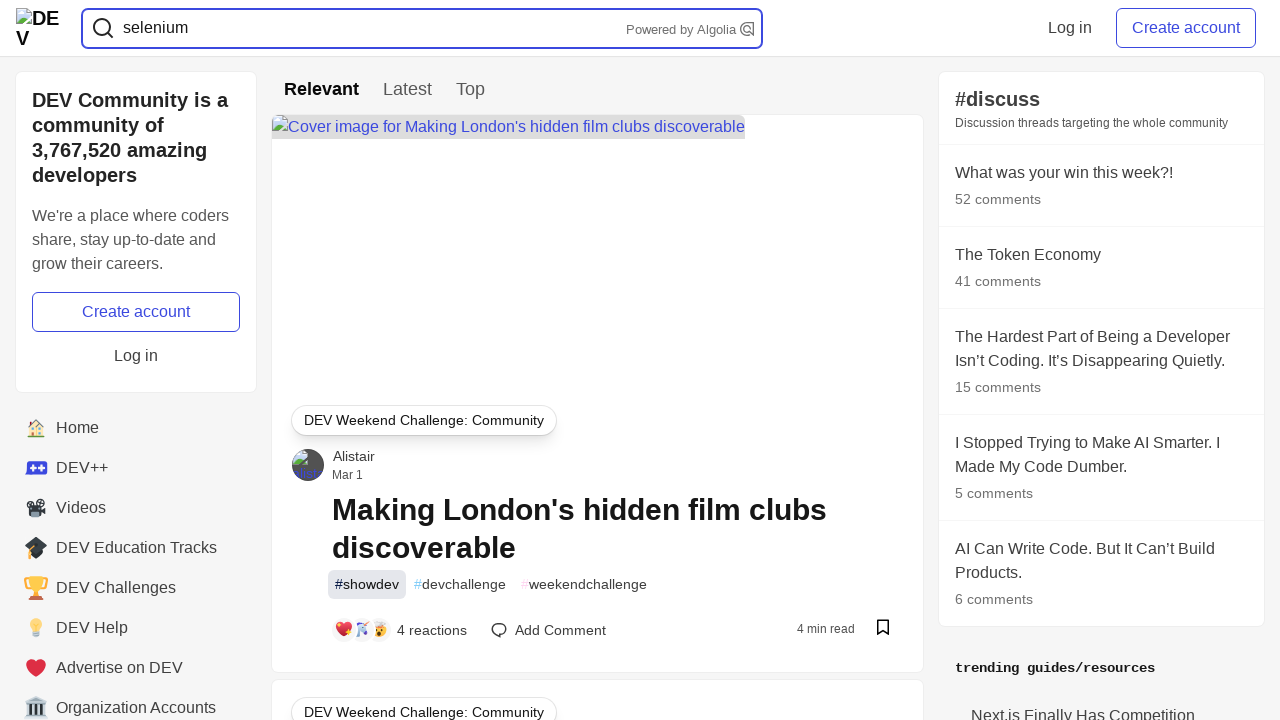

Pressed Enter to submit search on input[name='q']
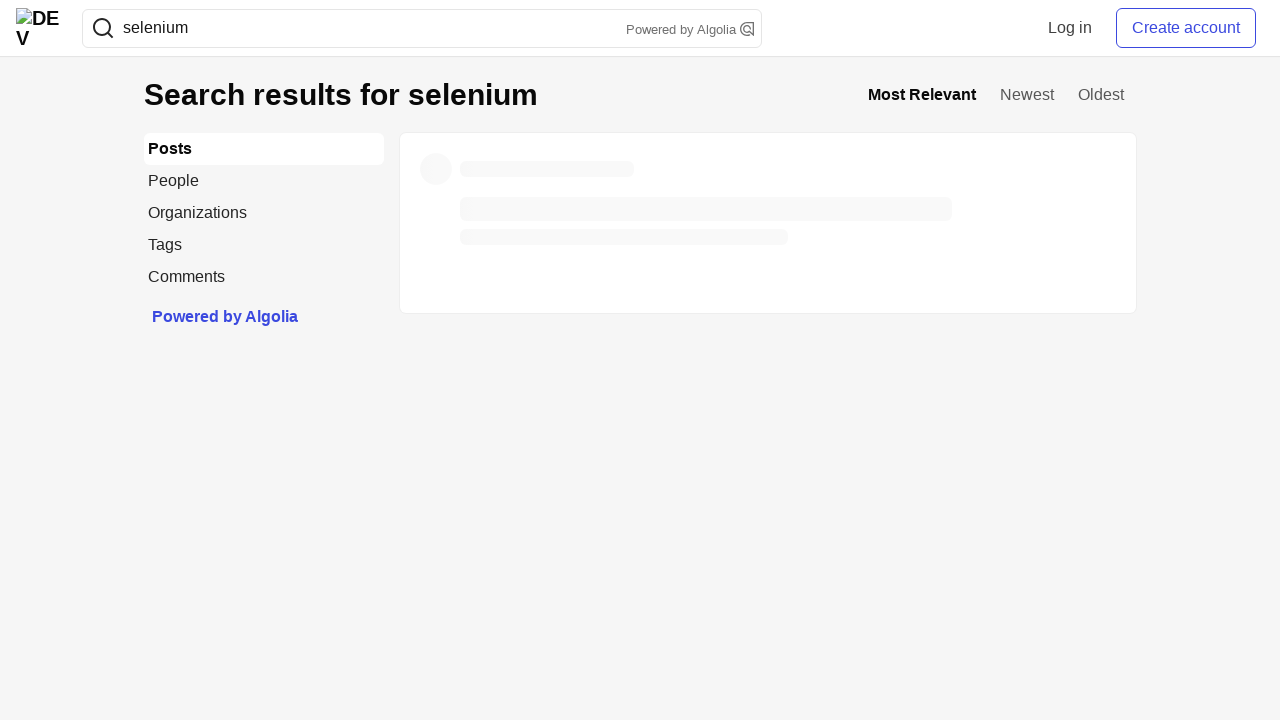

Search results titles loaded
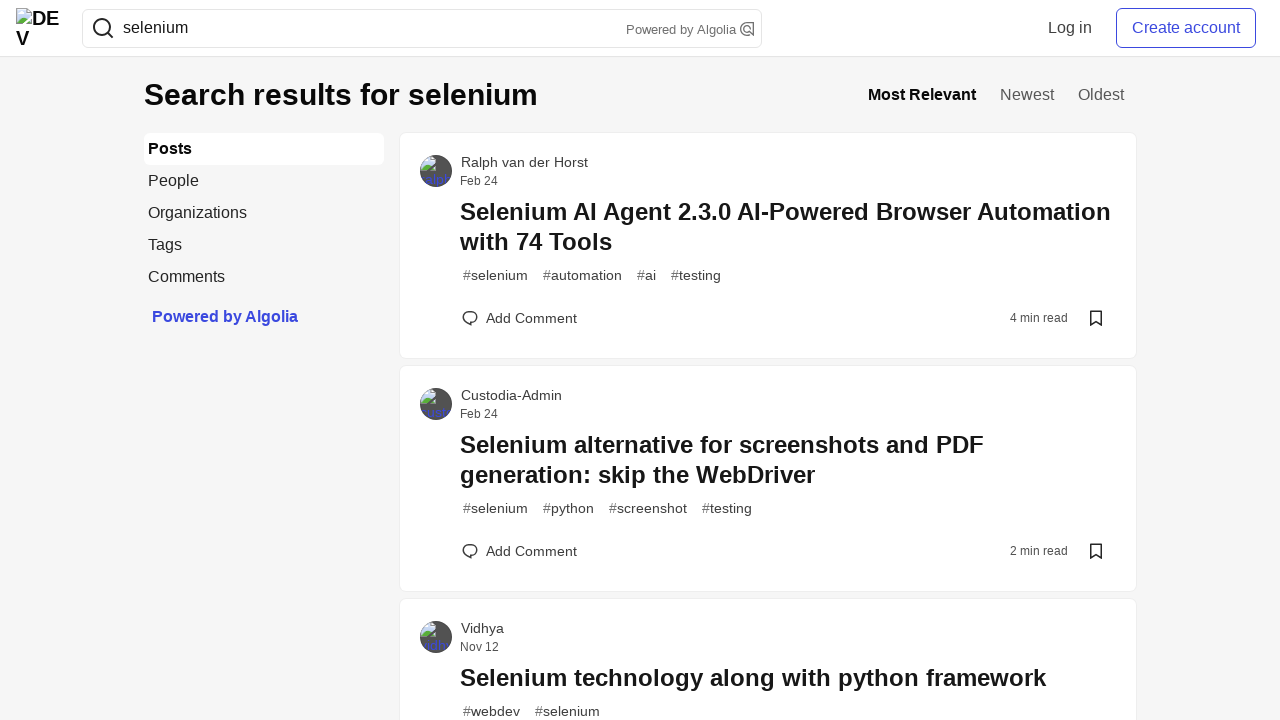

Search results page fully loaded
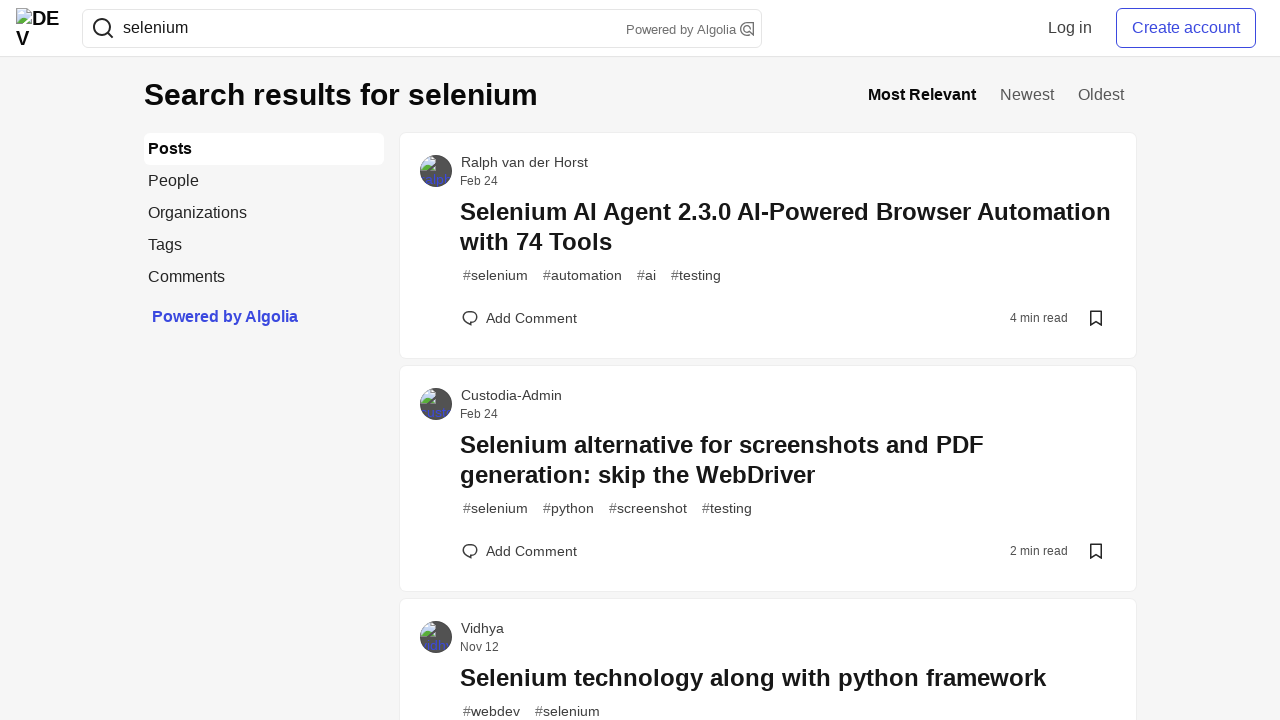

Located 60 search result posts
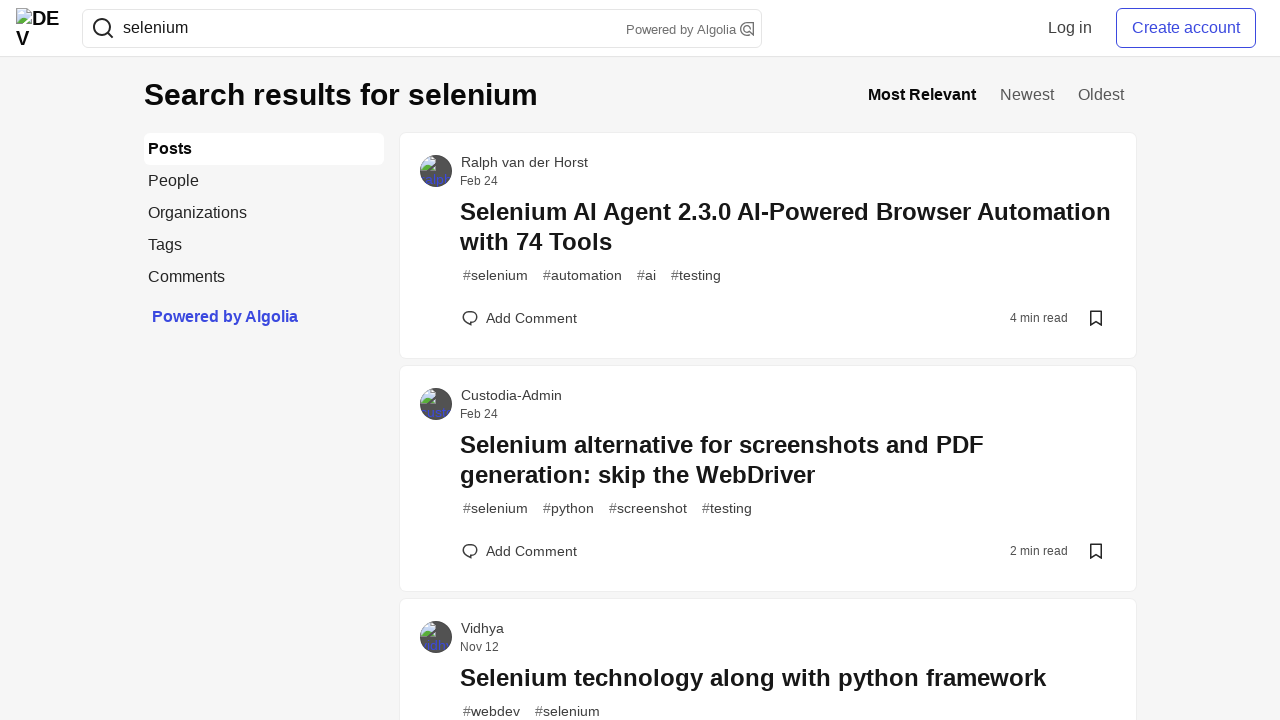

Retrieved title text for result 1: '
                  selenium ai agent 2.3.0 ai-powered browser automation with 74 tools
                '
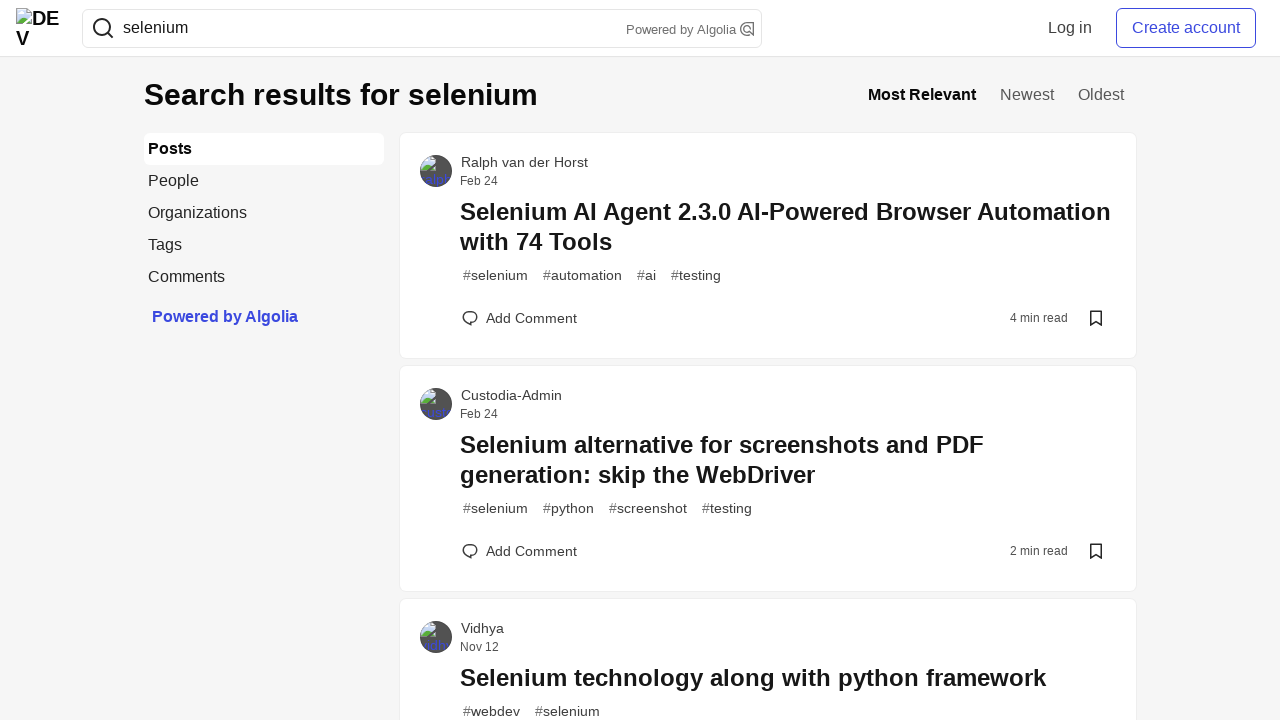

Search phrase 'selenium' found in title of result 1
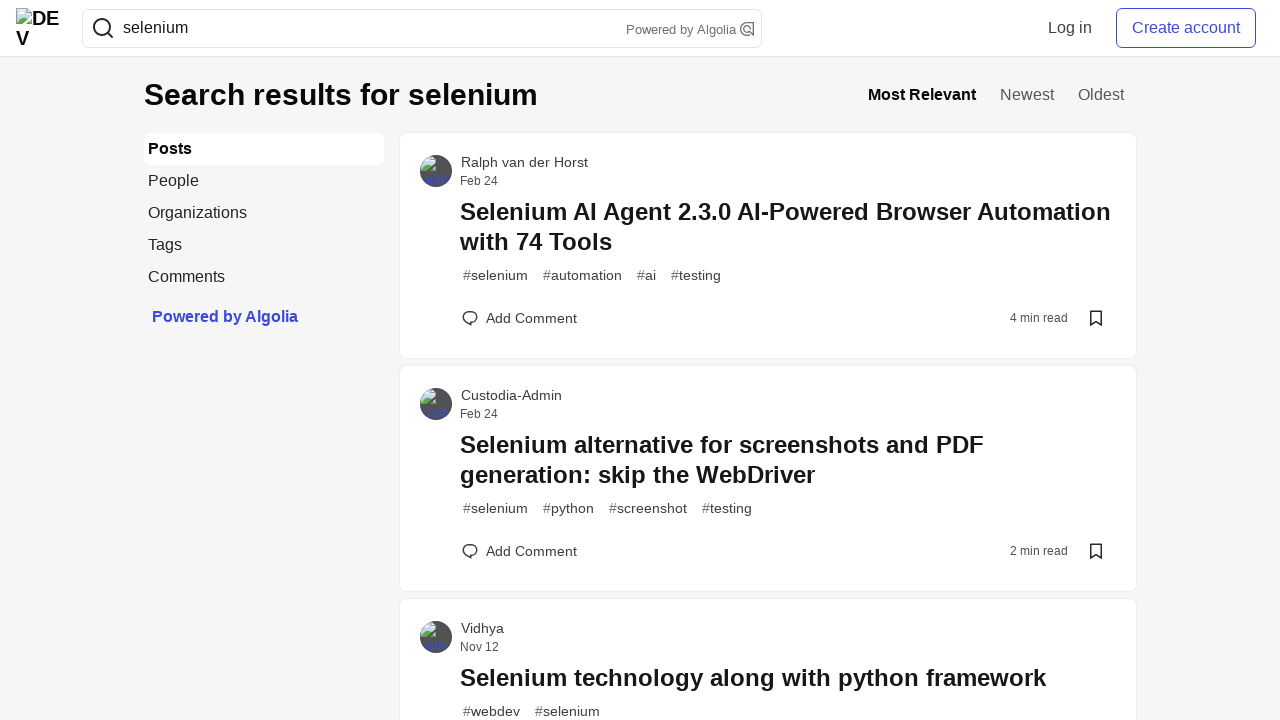

Retrieved title text for result 2: '
                  selenium alternative for screenshots and pdf generation: skip the webdriver
                '
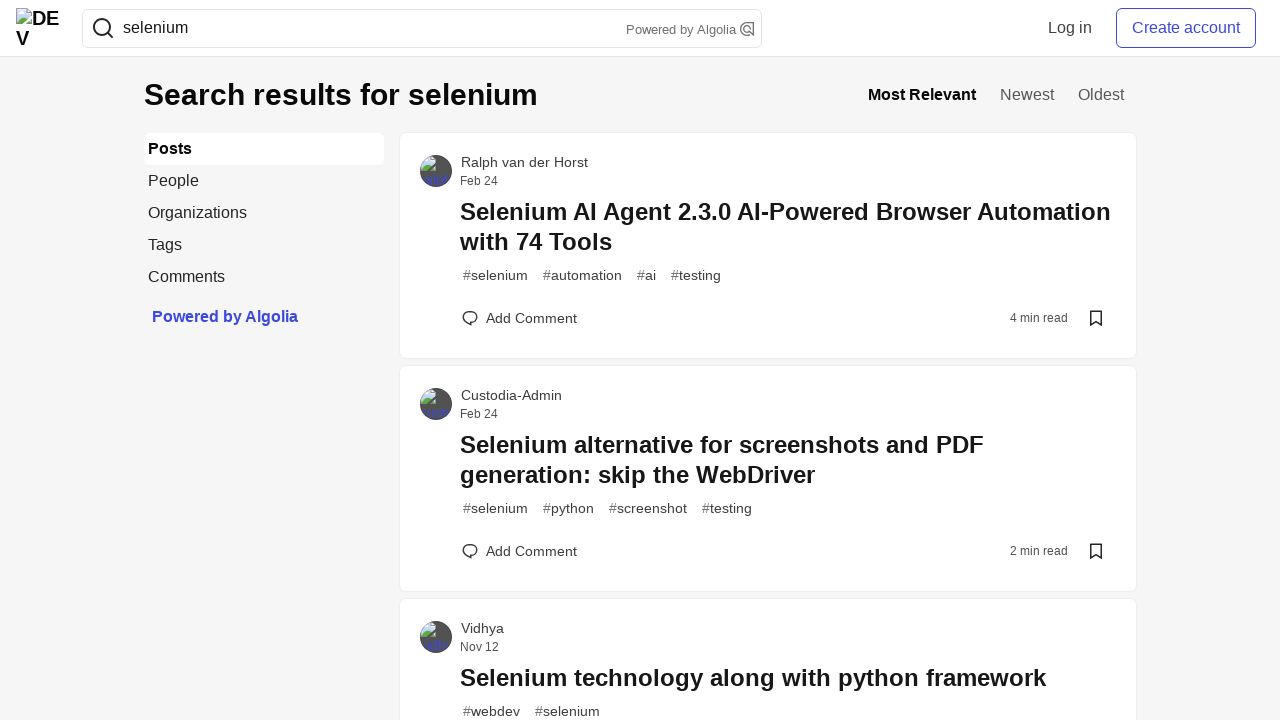

Search phrase 'selenium' found in title of result 2
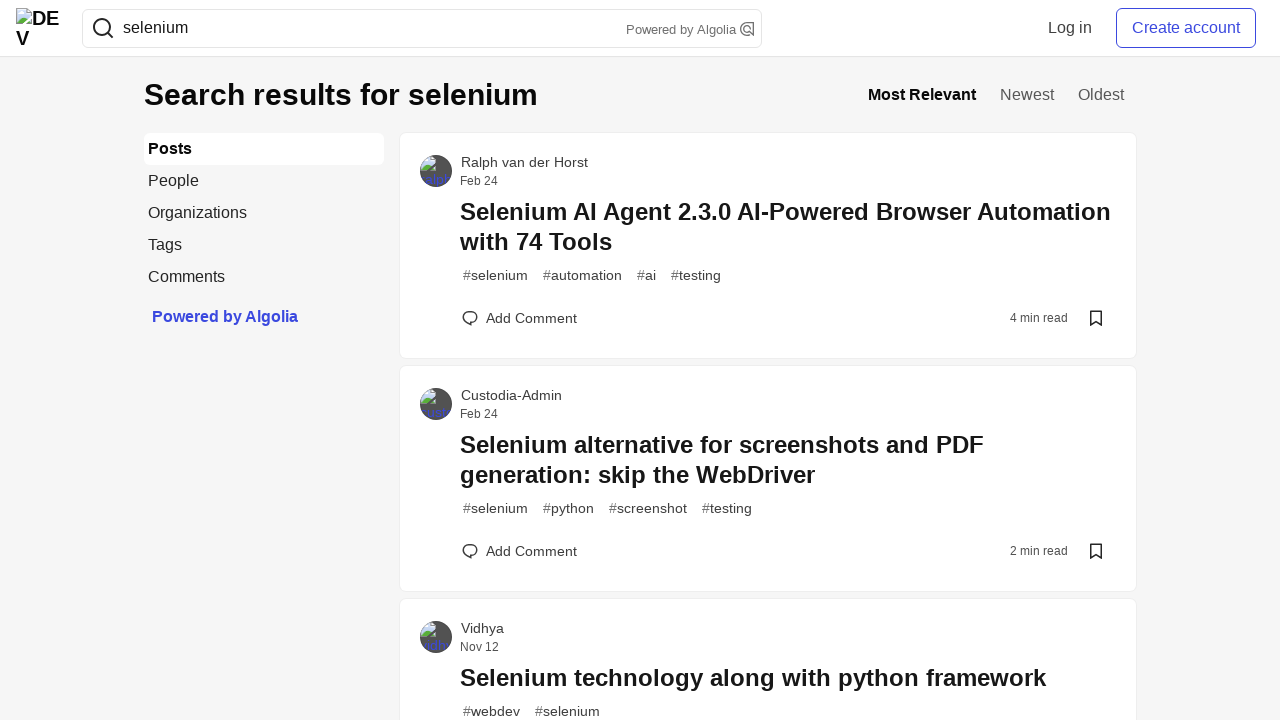

Retrieved title text for result 3: '
                  selenium technology along with python framework
                '
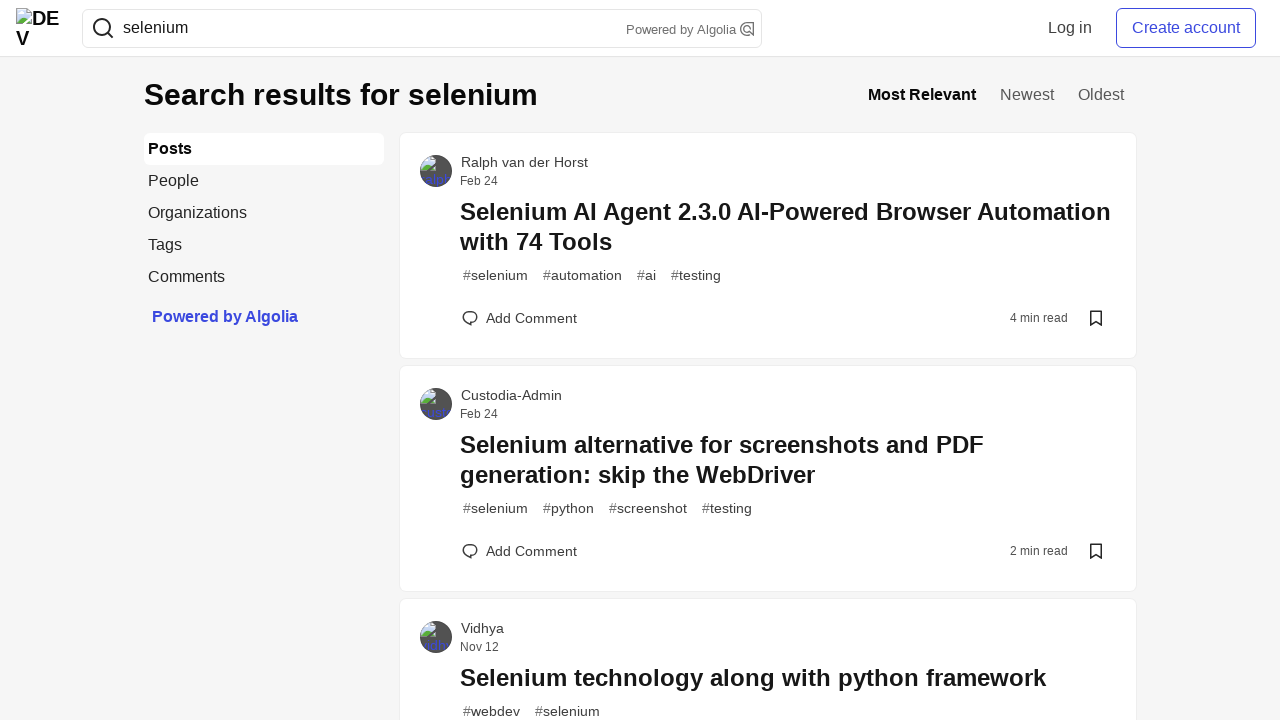

Search phrase 'selenium' found in title of result 3
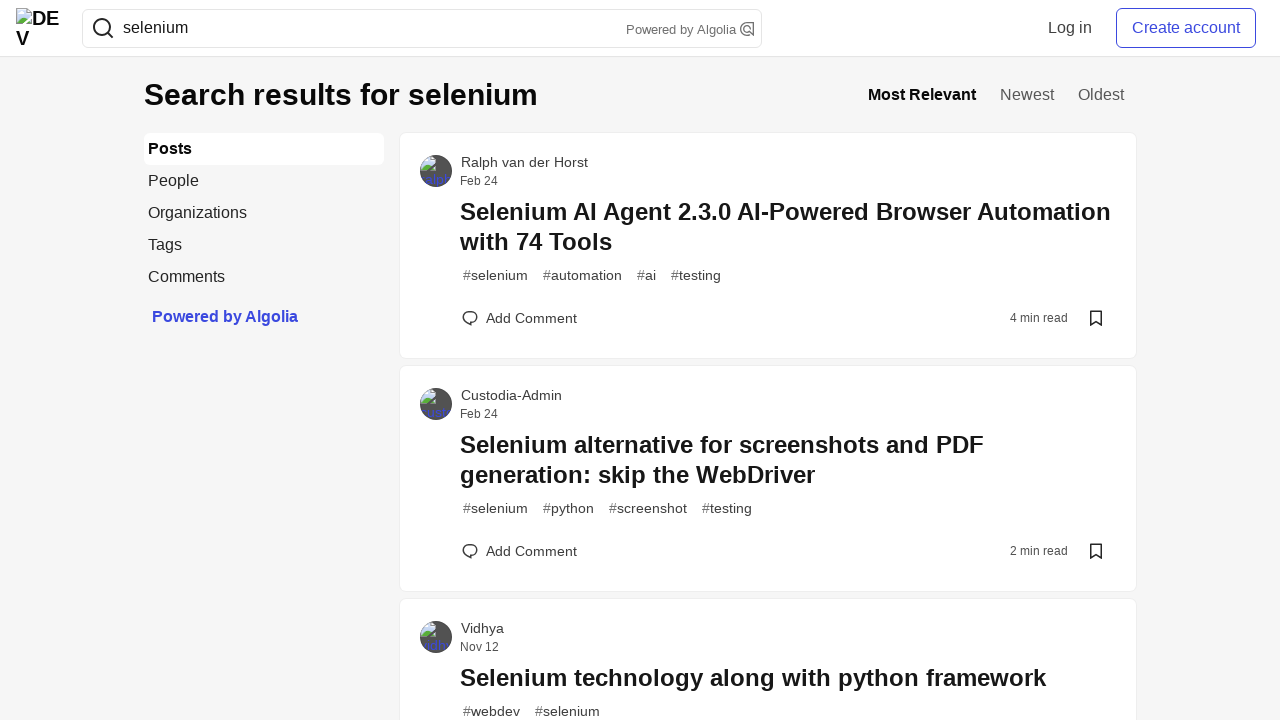

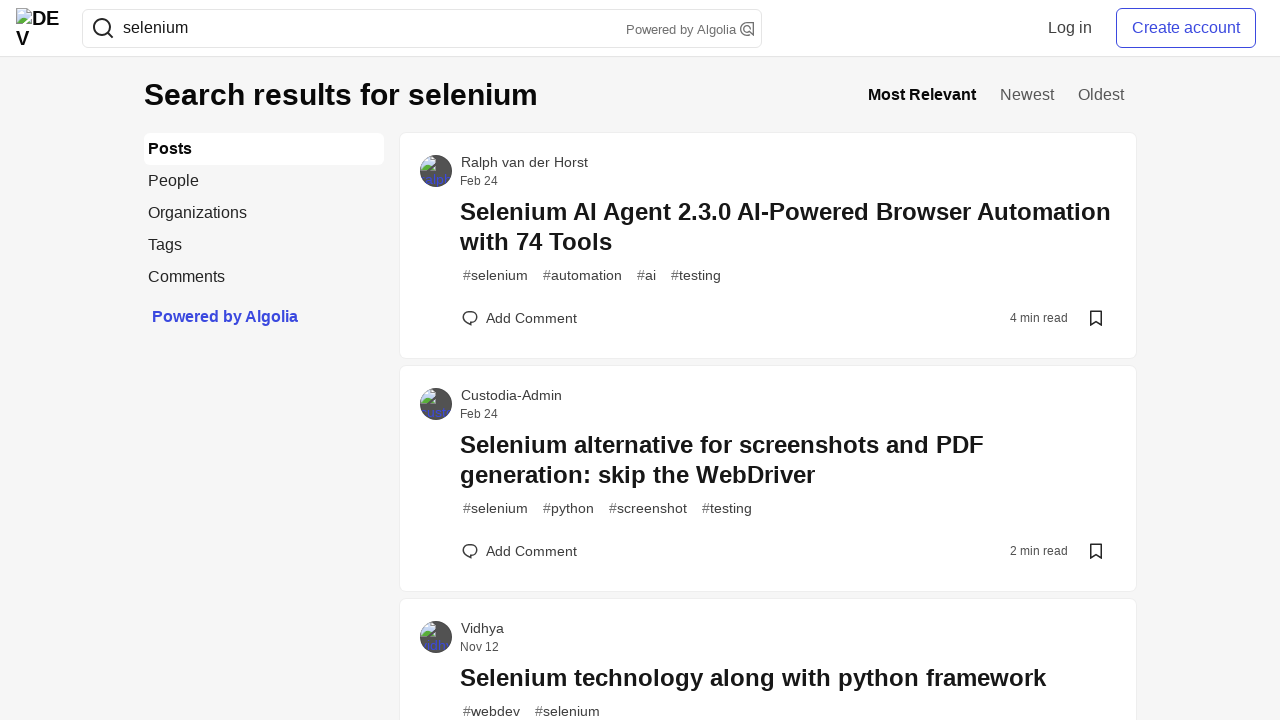